Tests a practice form submission on DemoQA by filling in first name, last name, selecting gender radio button, entering phone number, and submitting the form, then verifies the success message.

Starting URL: https://demoqa.com/automation-practice-form

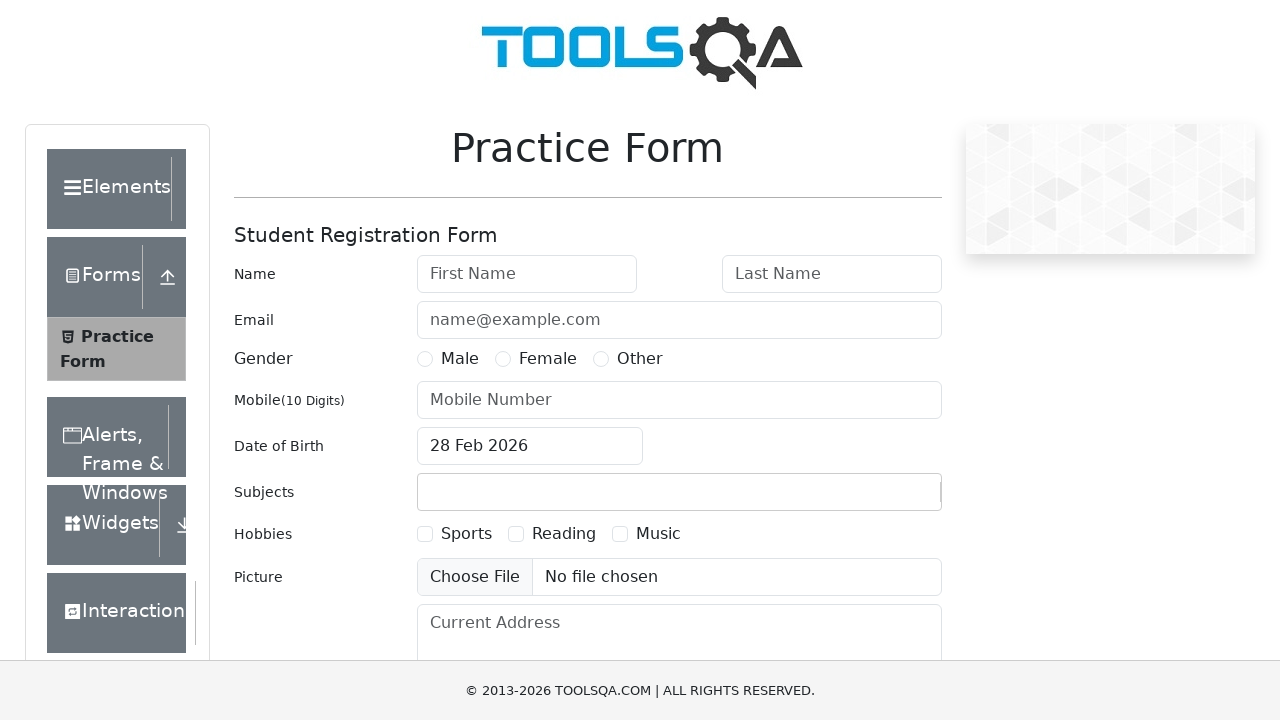

Filled first name field with 'Nikos' on input#firstName
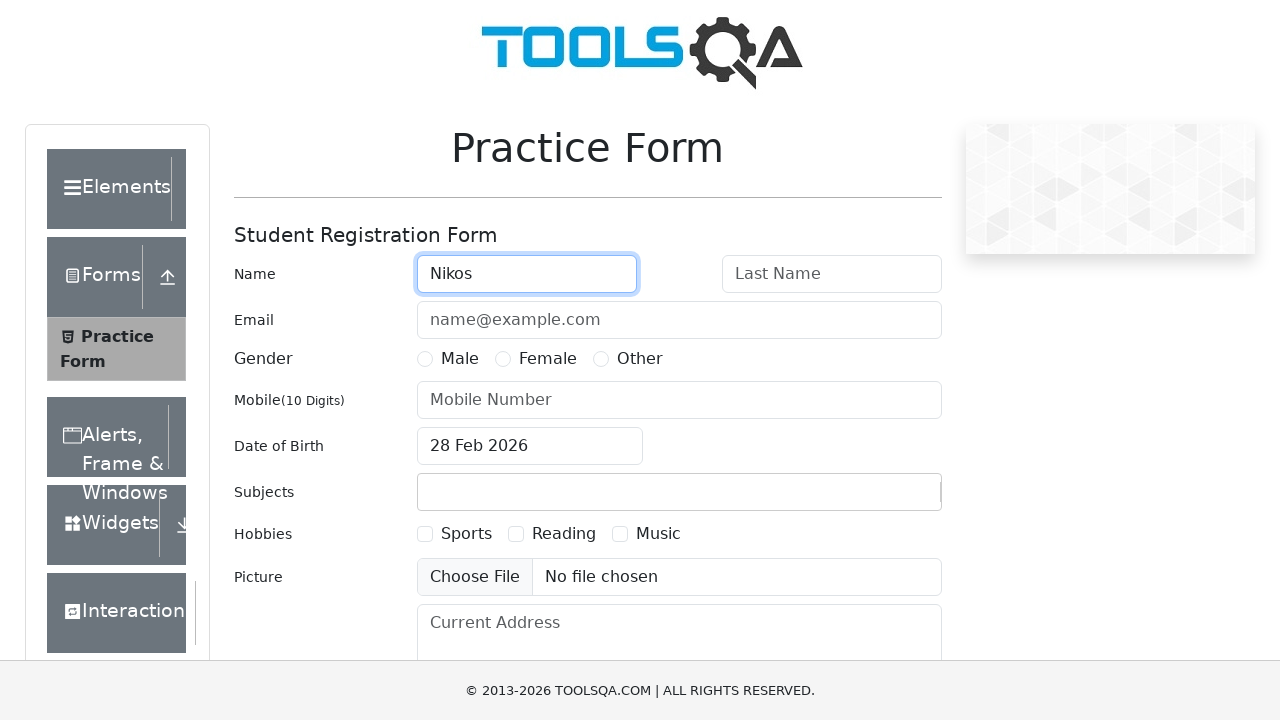

Filled last name field with 'Varelas' on input#lastName
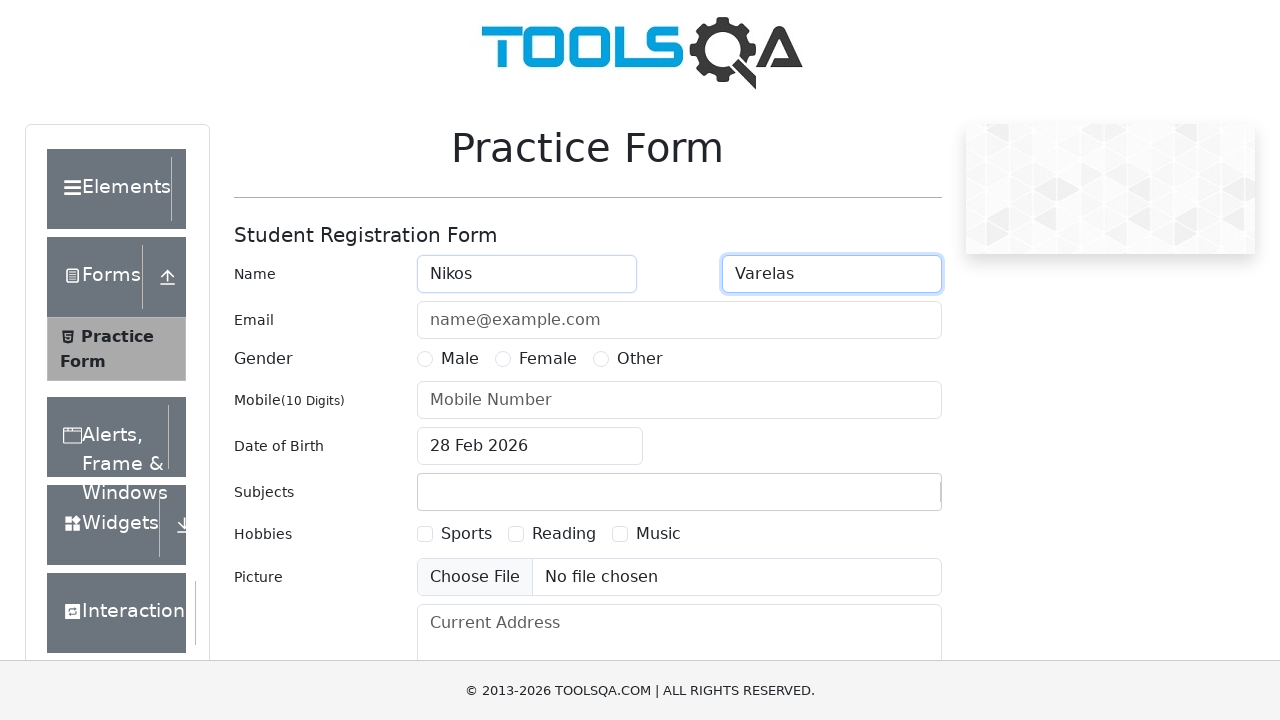

Selected male gender radio button at (460, 359) on xpath=//*[@id='genterWrapper']/div[2]/div[1]/label
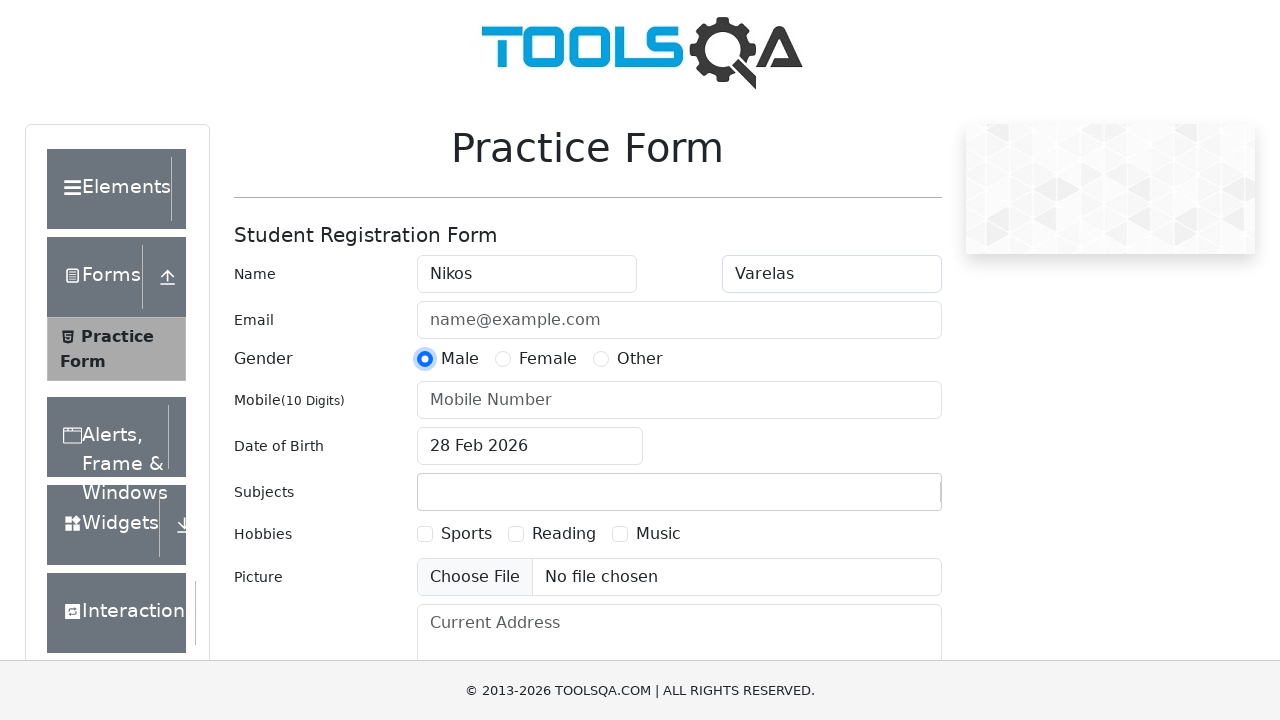

Filled phone number field with '6912345678' on input#userNumber
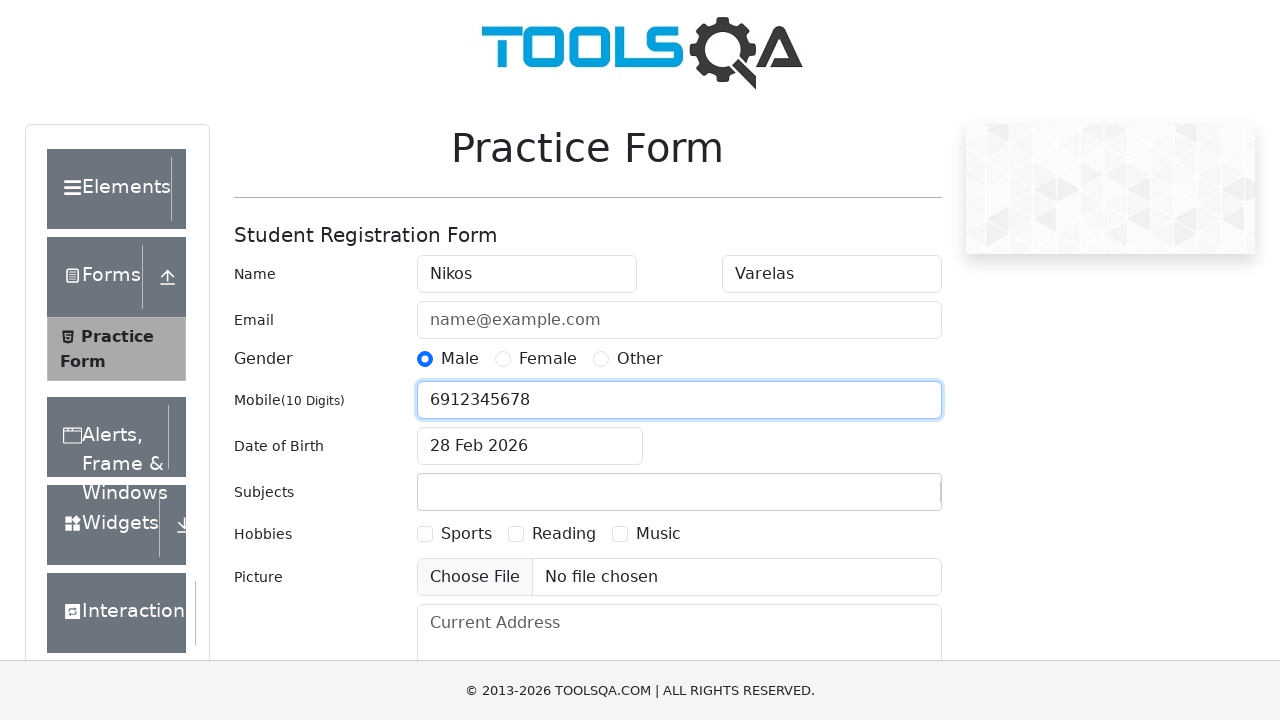

Scrolled down 1000px to reveal submit button
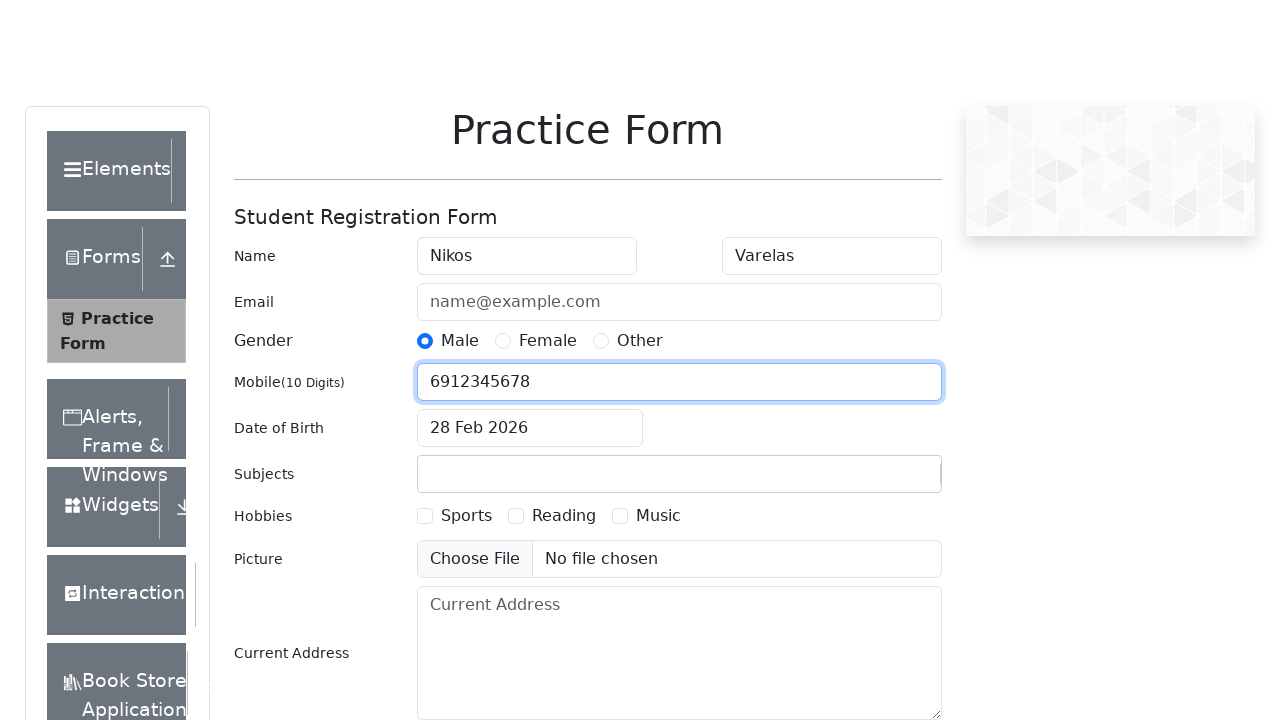

Clicked submit button to submit the form at (885, 499) on #submit
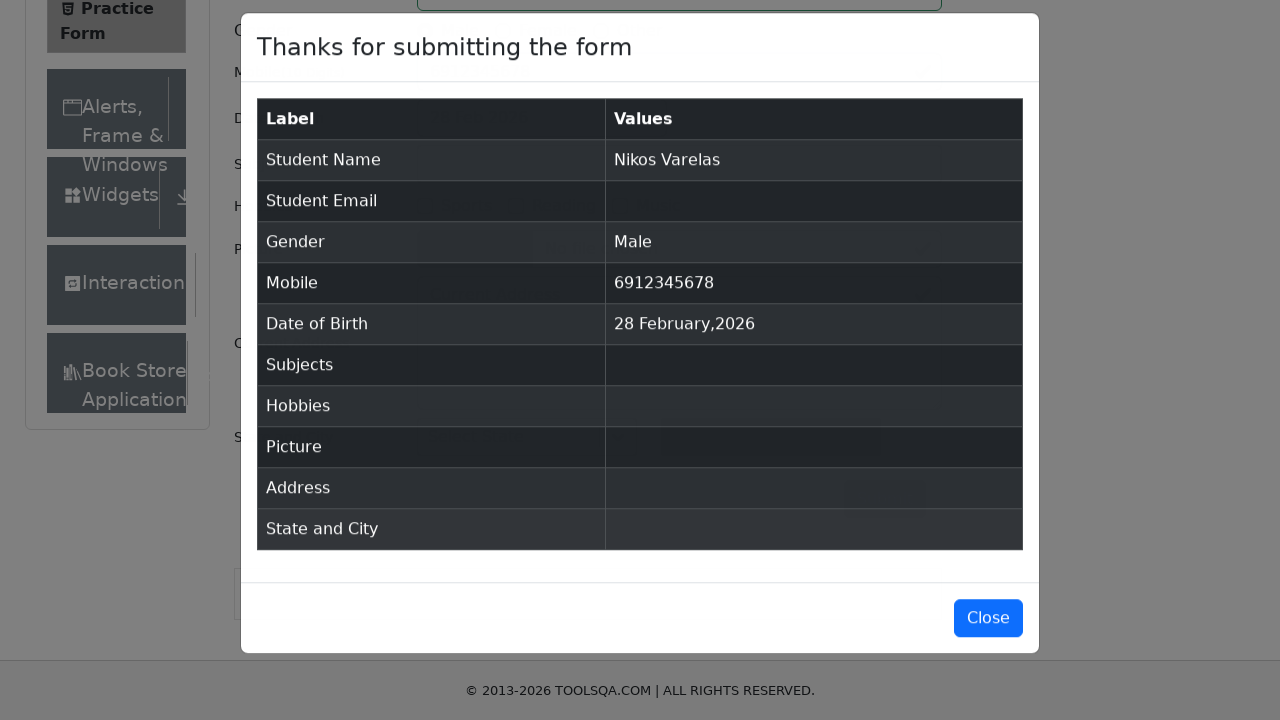

Success modal appeared
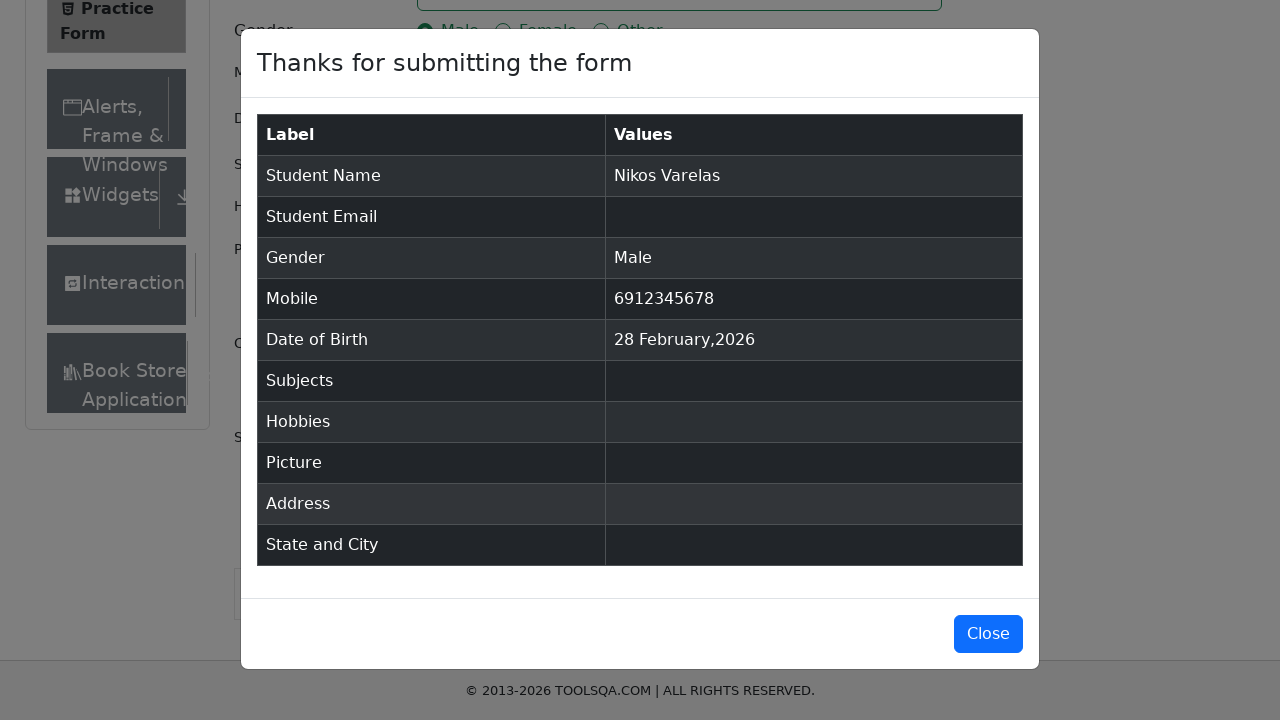

Retrieved success message text from modal
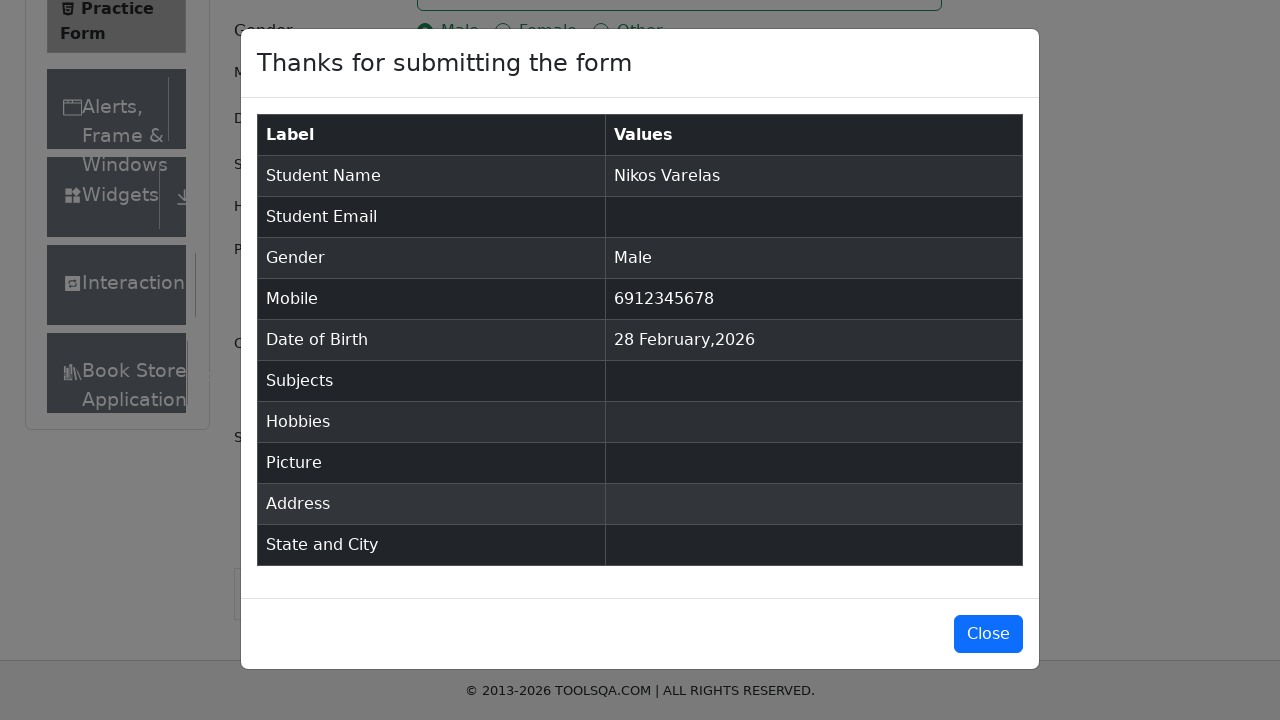

Verified success message displays 'Thanks for submitting the form'
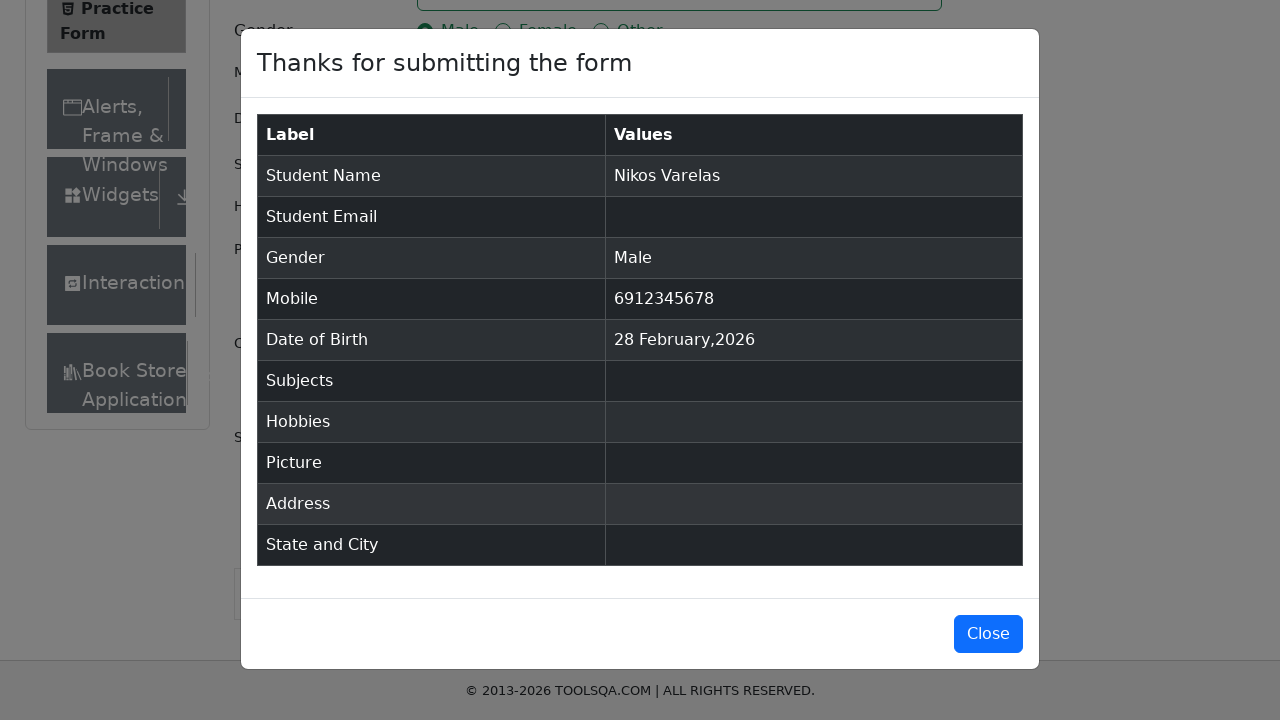

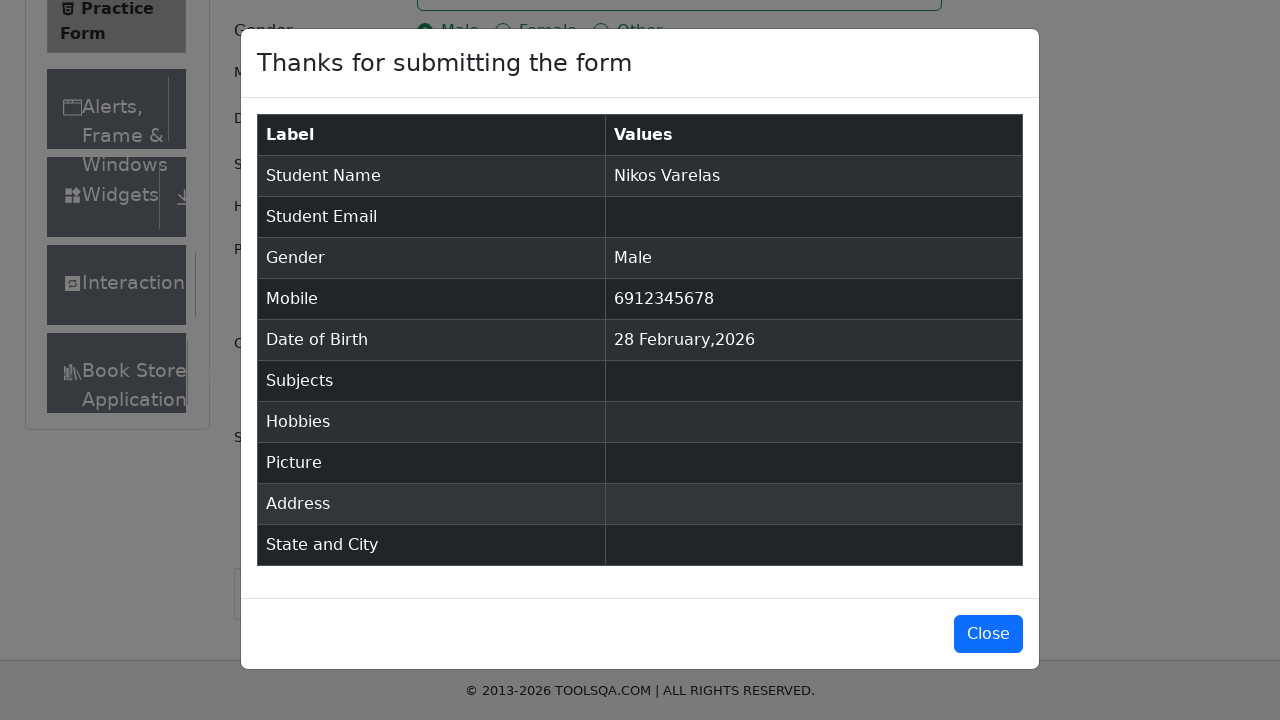